Tests various button properties and interactions on a practice page, including clicking buttons, checking visibility, and verifying button attributes

Starting URL: https://leafground.com/button.xhtml

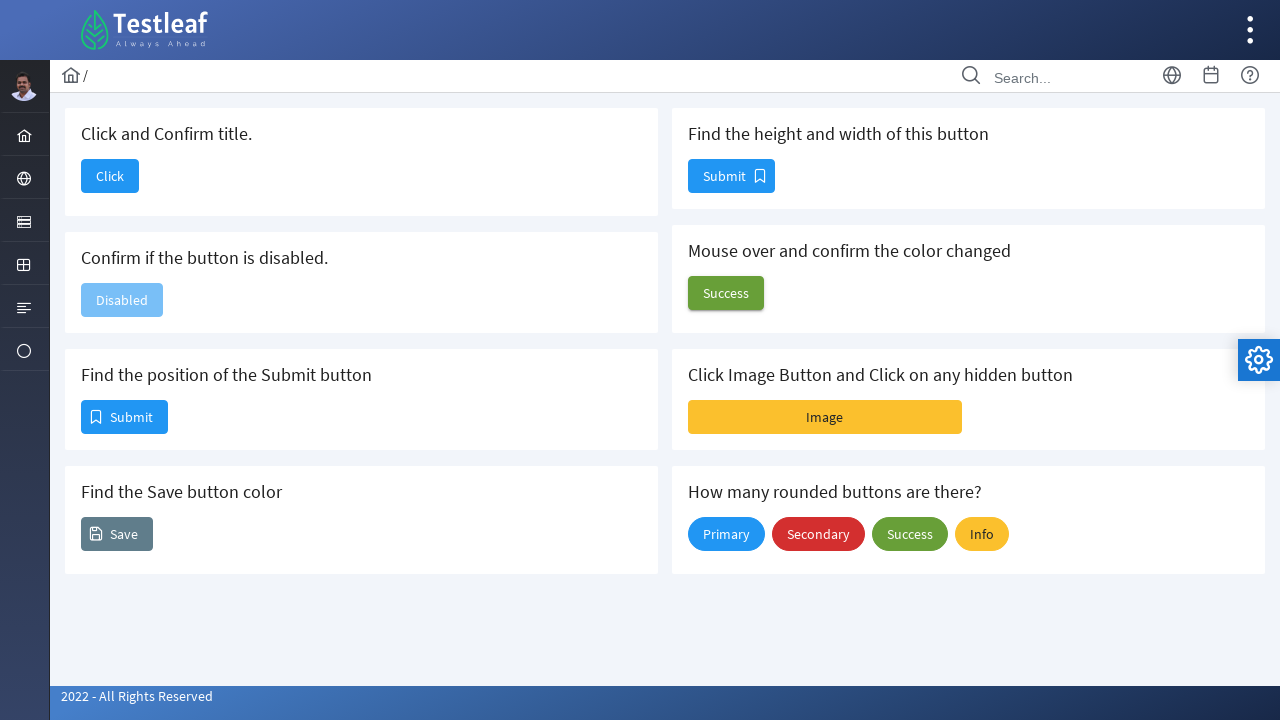

Clicked the first 'Click' button to confirm title change at (110, 176) on xpath=//span[contains(text(),'Click')]
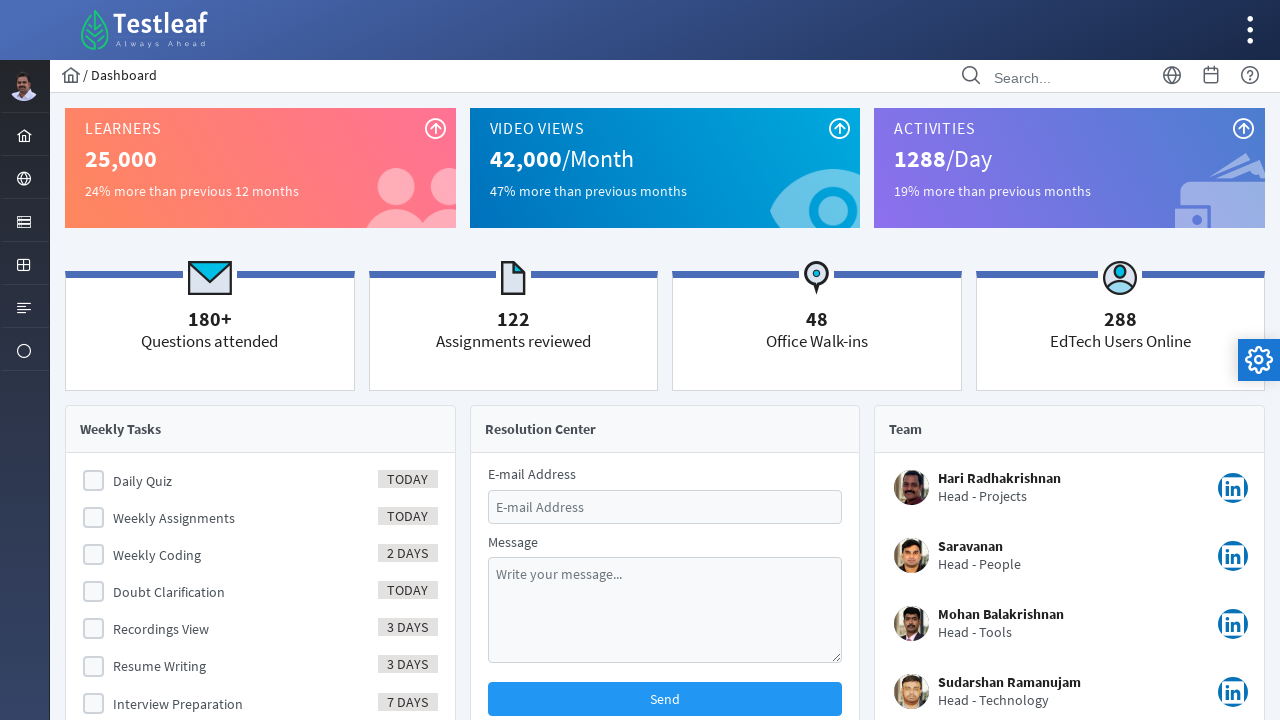

Retrieved page title after button click
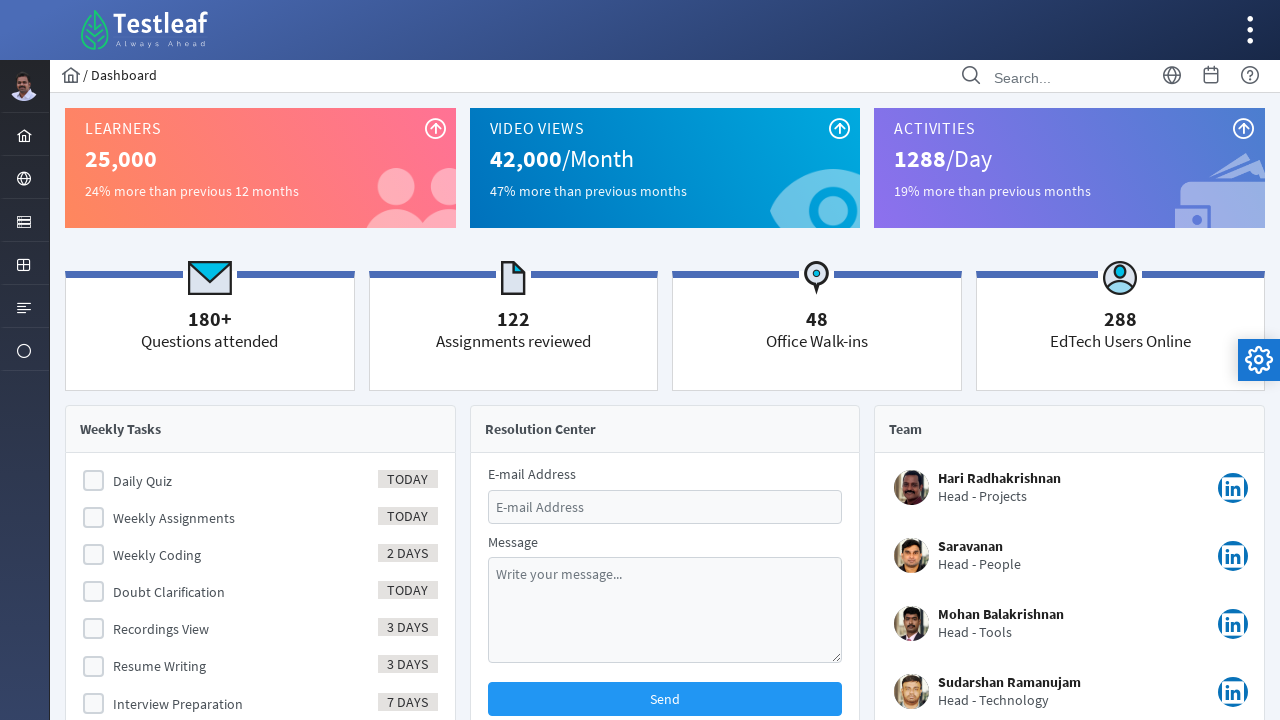

Navigated back to the button page
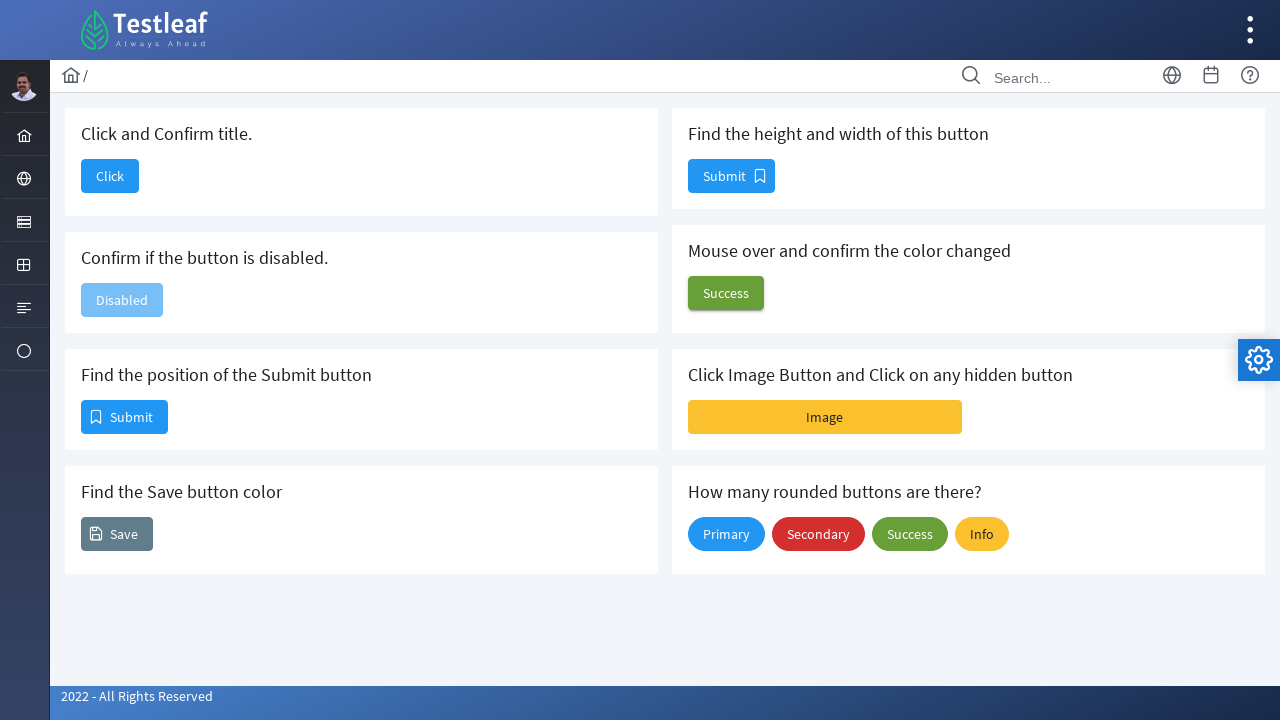

Checked if the disabled button is enabled
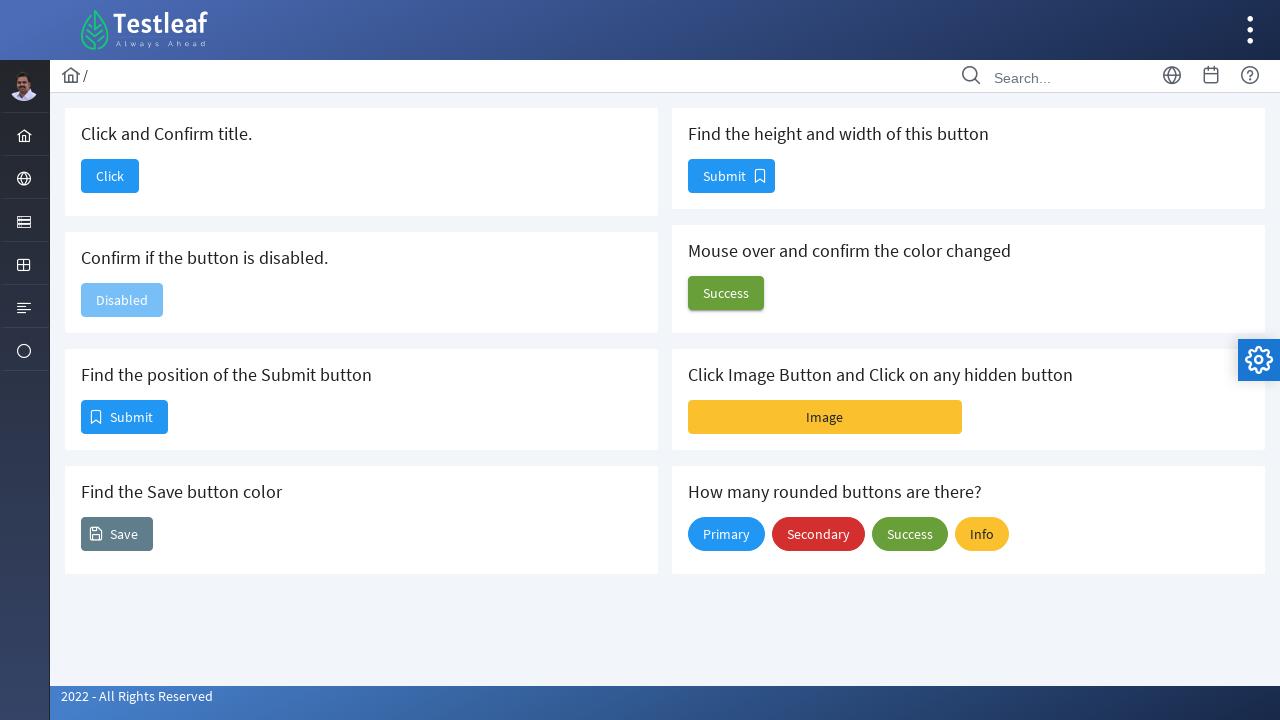

Retrieved bounding box (position and size) of the first Submit button
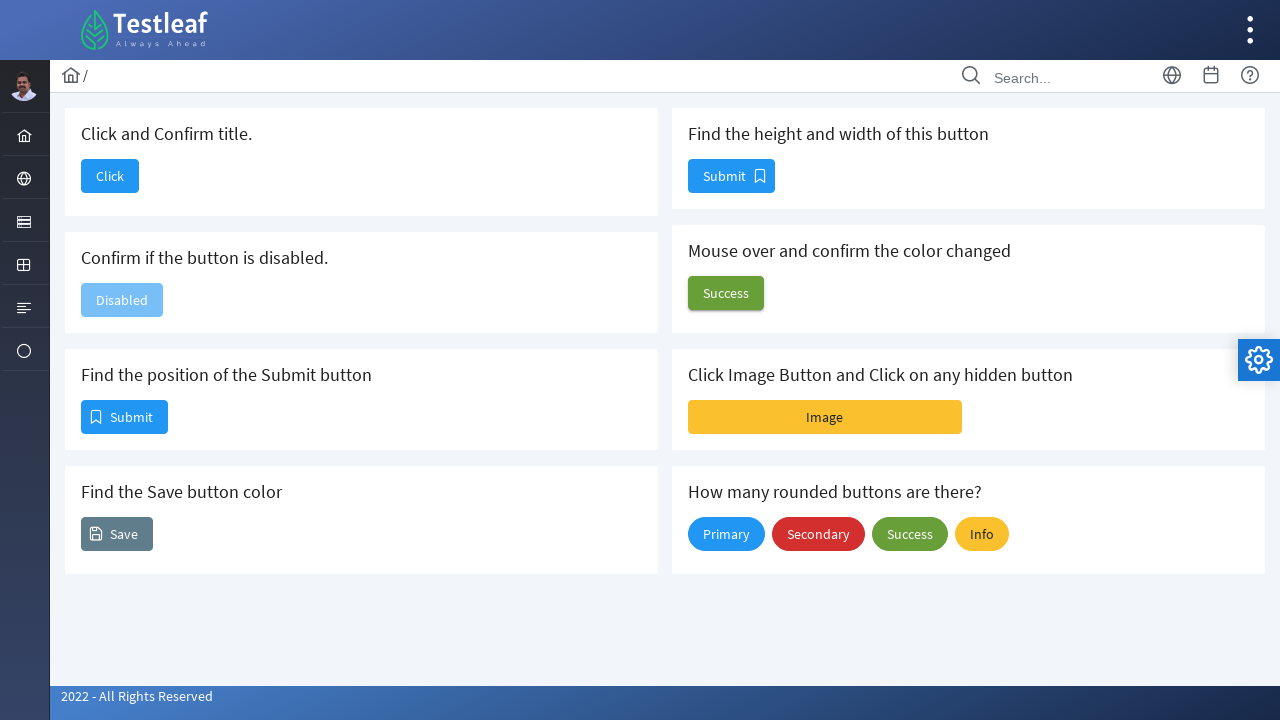

Retrieved background color CSS property of Save button
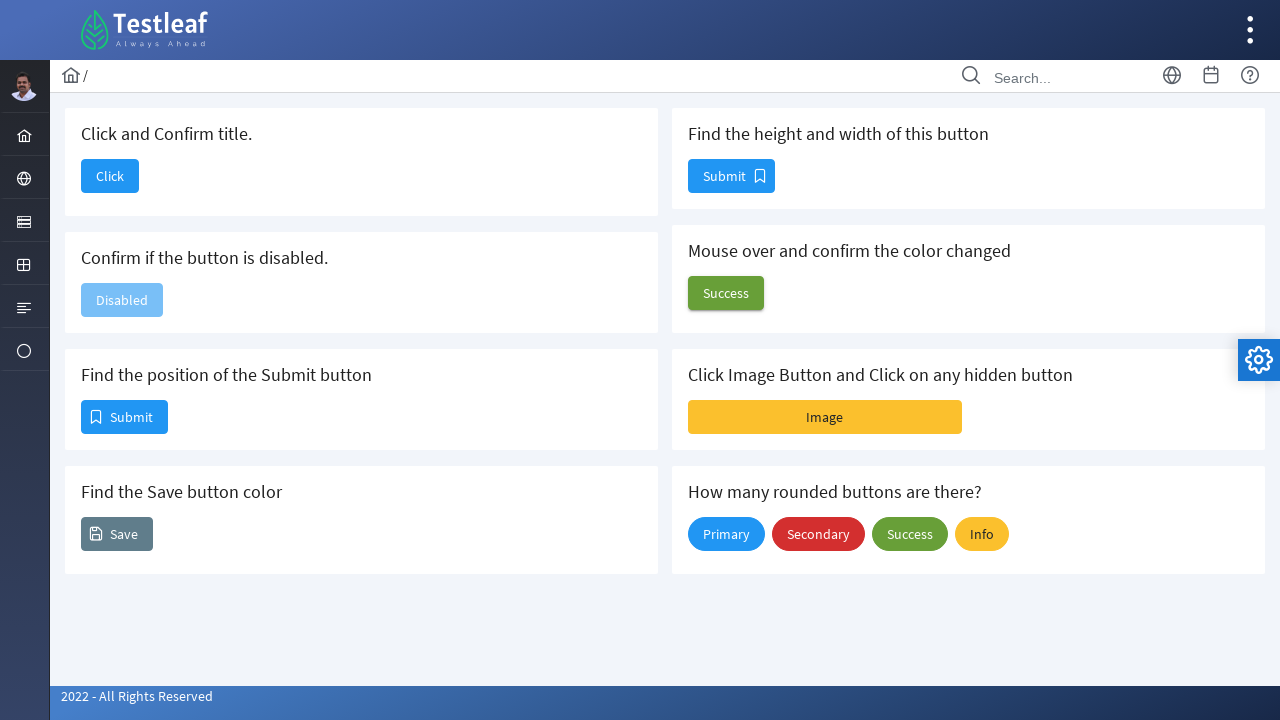

Retrieved text color CSS property of Save button
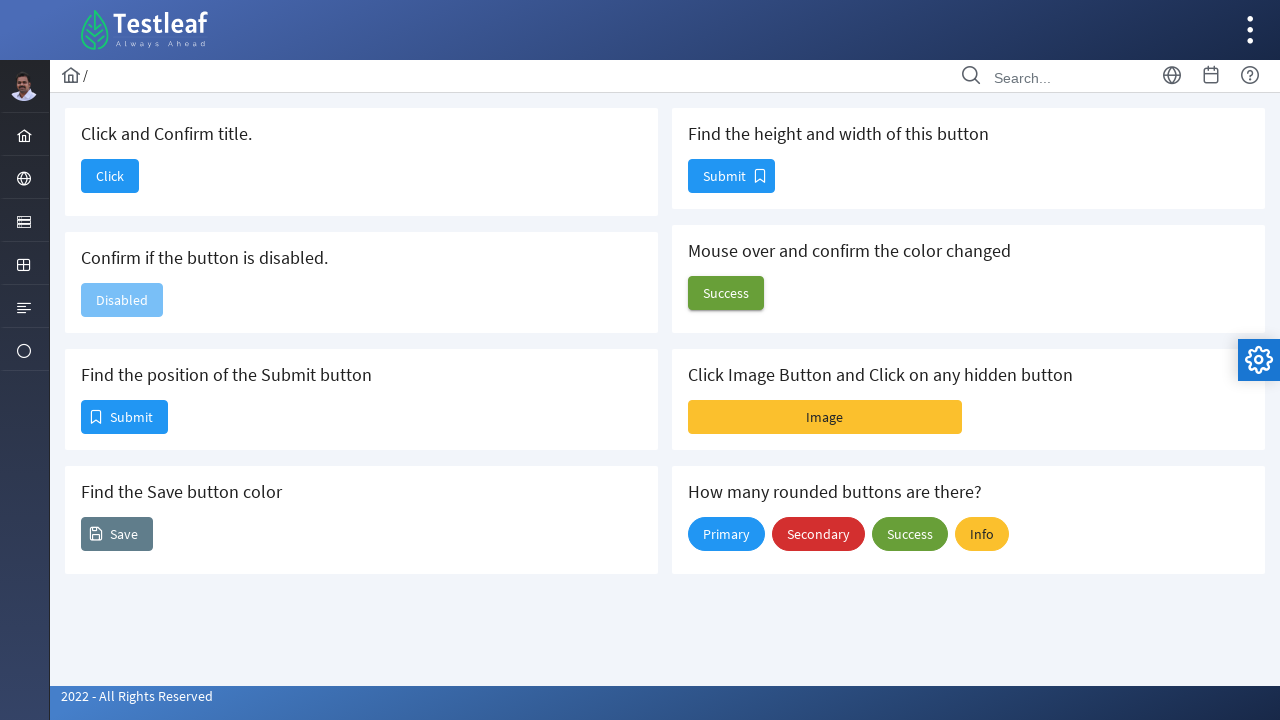

Retrieved bounding box (position and size) of the second Submit button
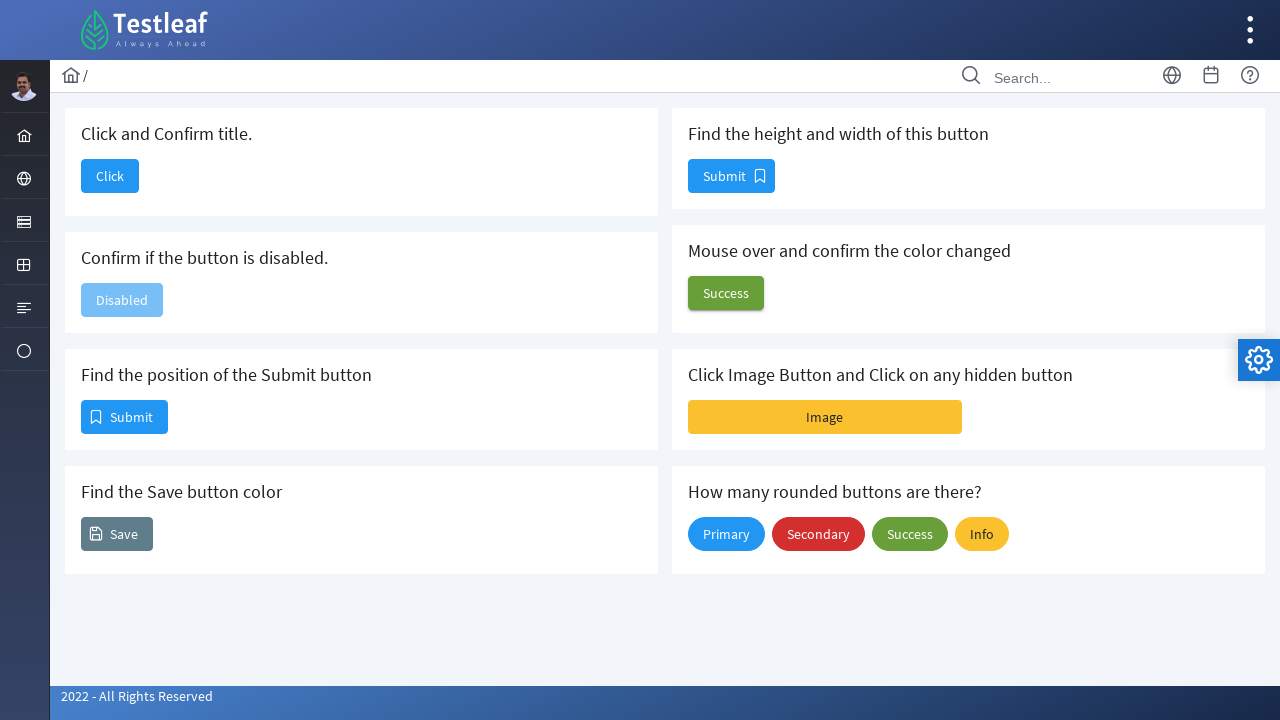

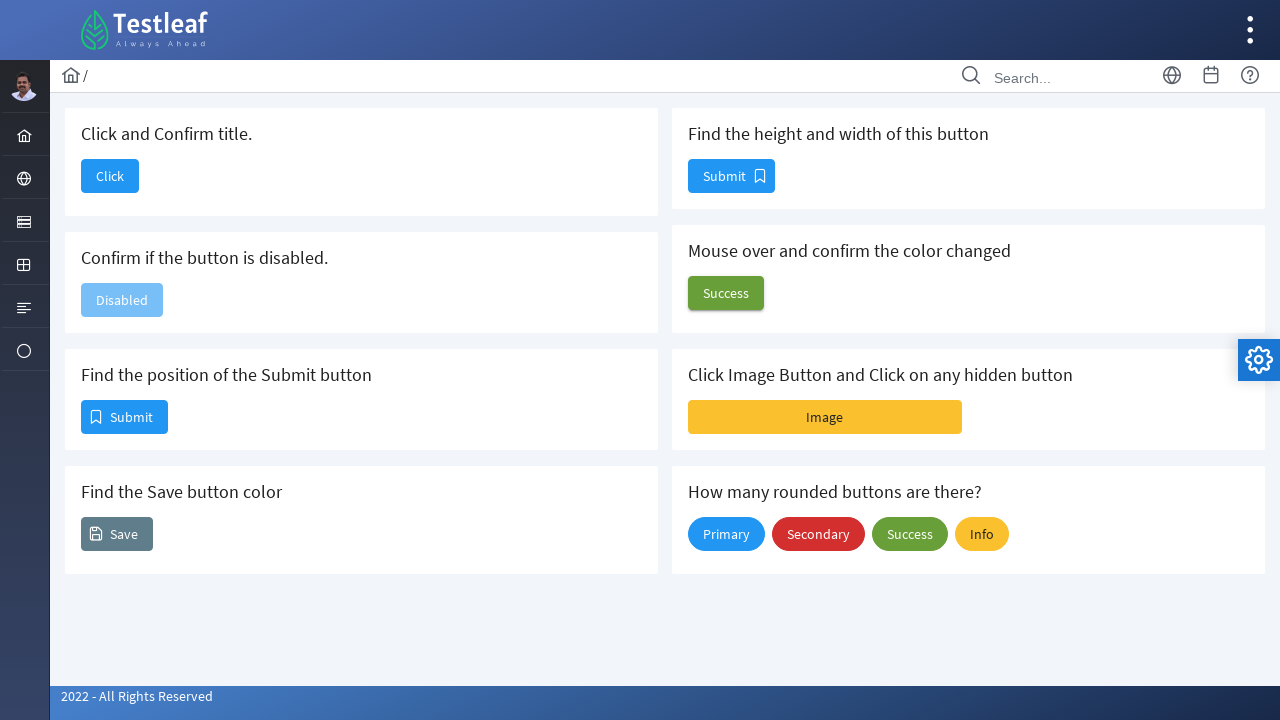